Tests browser window handling by navigating to the Alerts, Frame & Windows section, then clicking buttons that open new tabs and windows, verifying content in each, and switching between windows.

Starting URL: https://demoqa.com/

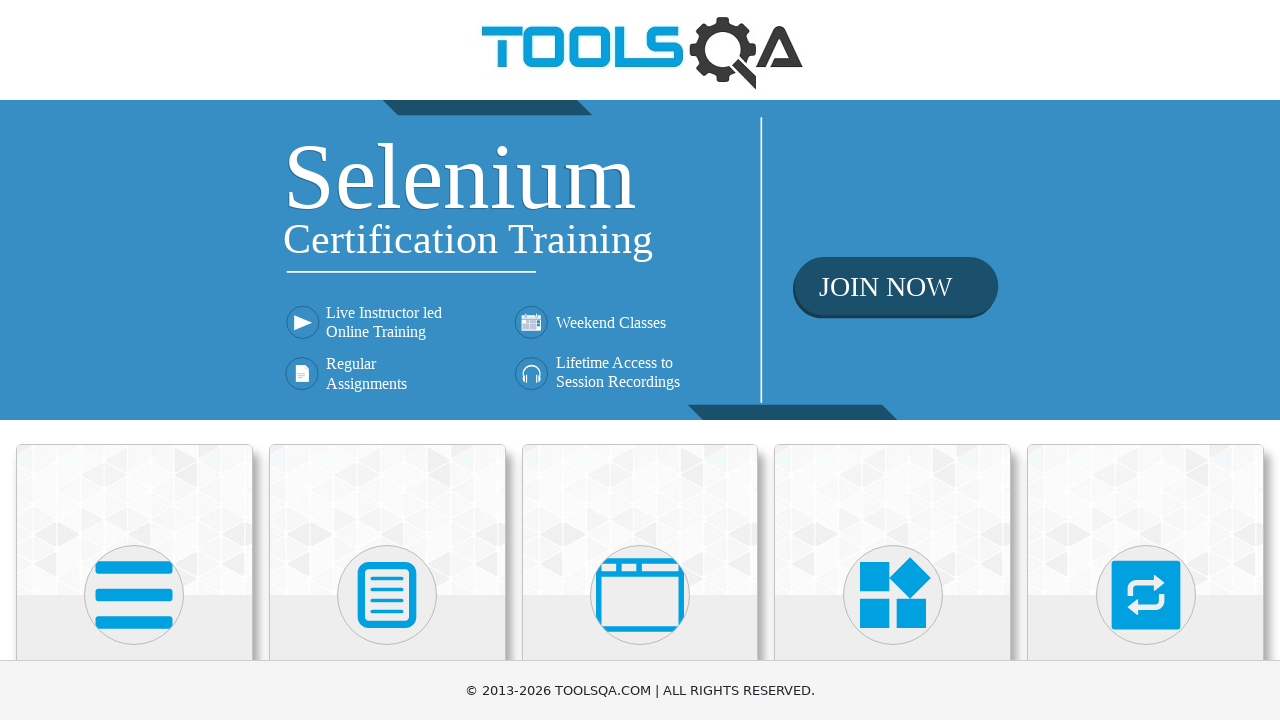

Clicked on 'Alerts, Frame & Windows' menu at (640, 360) on xpath=//h5[text()='Alerts, Frame & Windows']
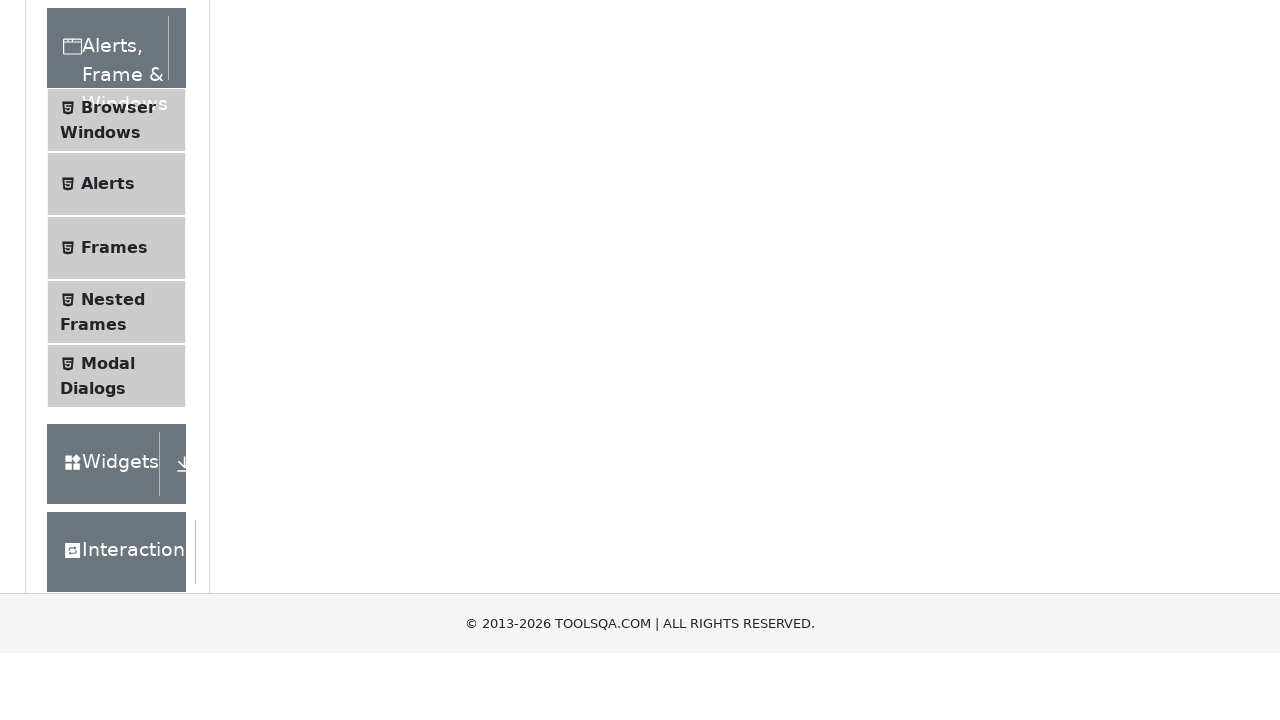

Clicked on 'Browser Windows' submenu at (118, 424) on xpath=//span[text()='Browser Windows']
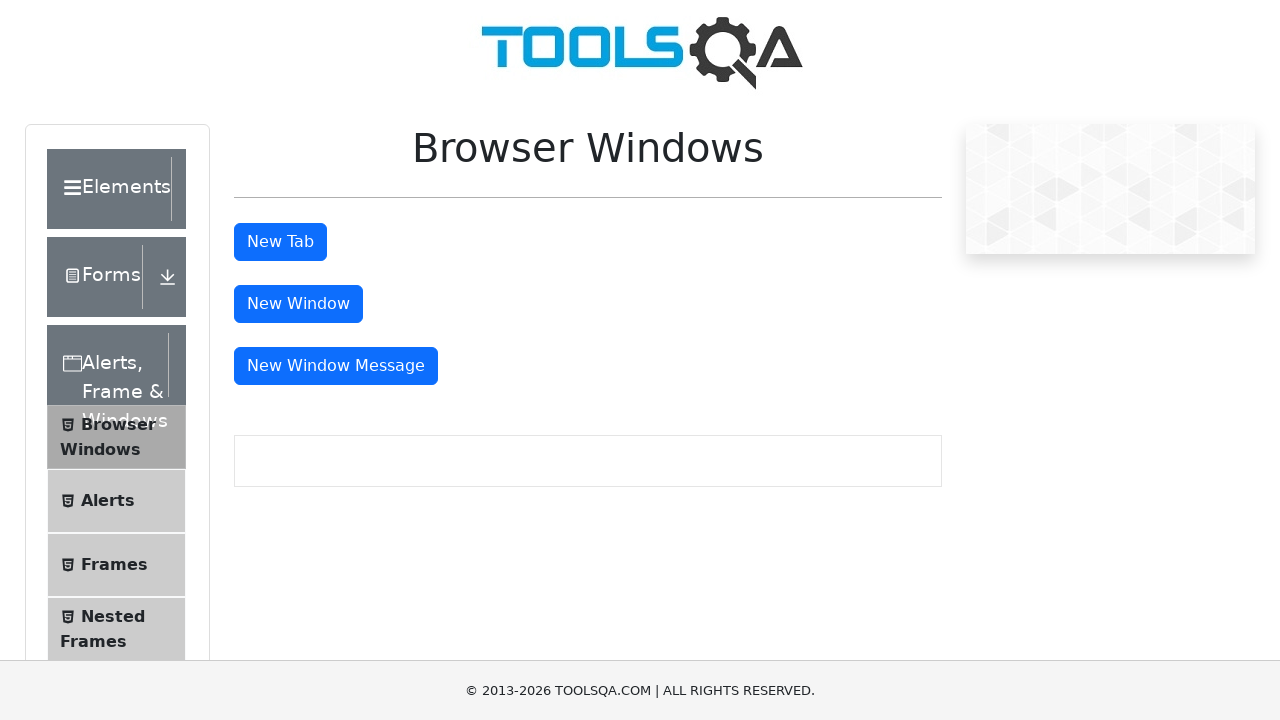

Clicked tab button to open new tab at (280, 242) on #tabButton
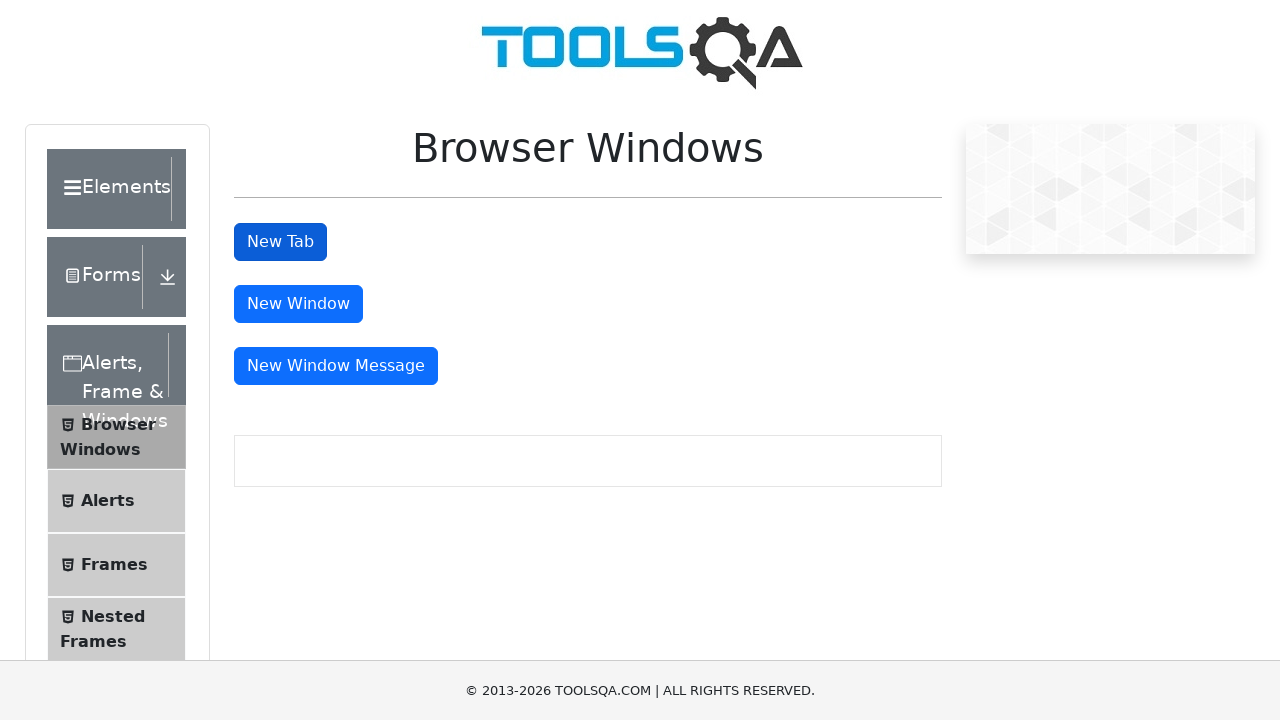

New tab loaded successfully
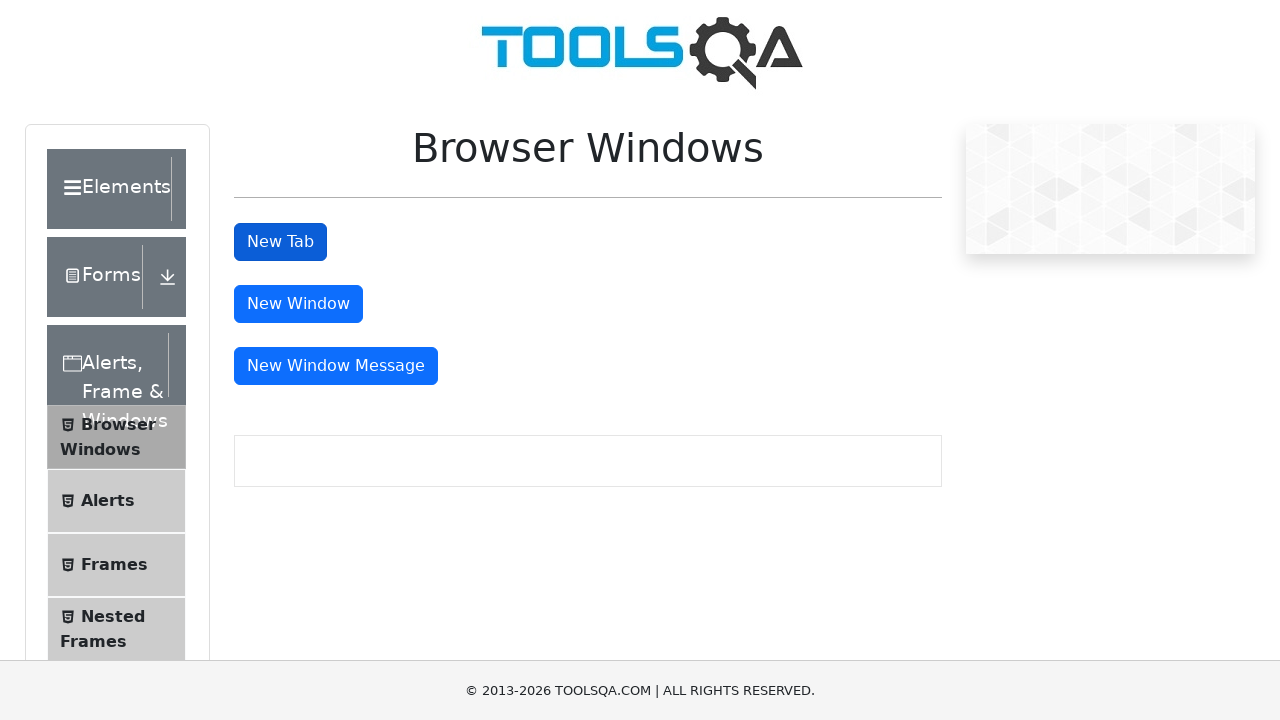

Located sample heading in new tab
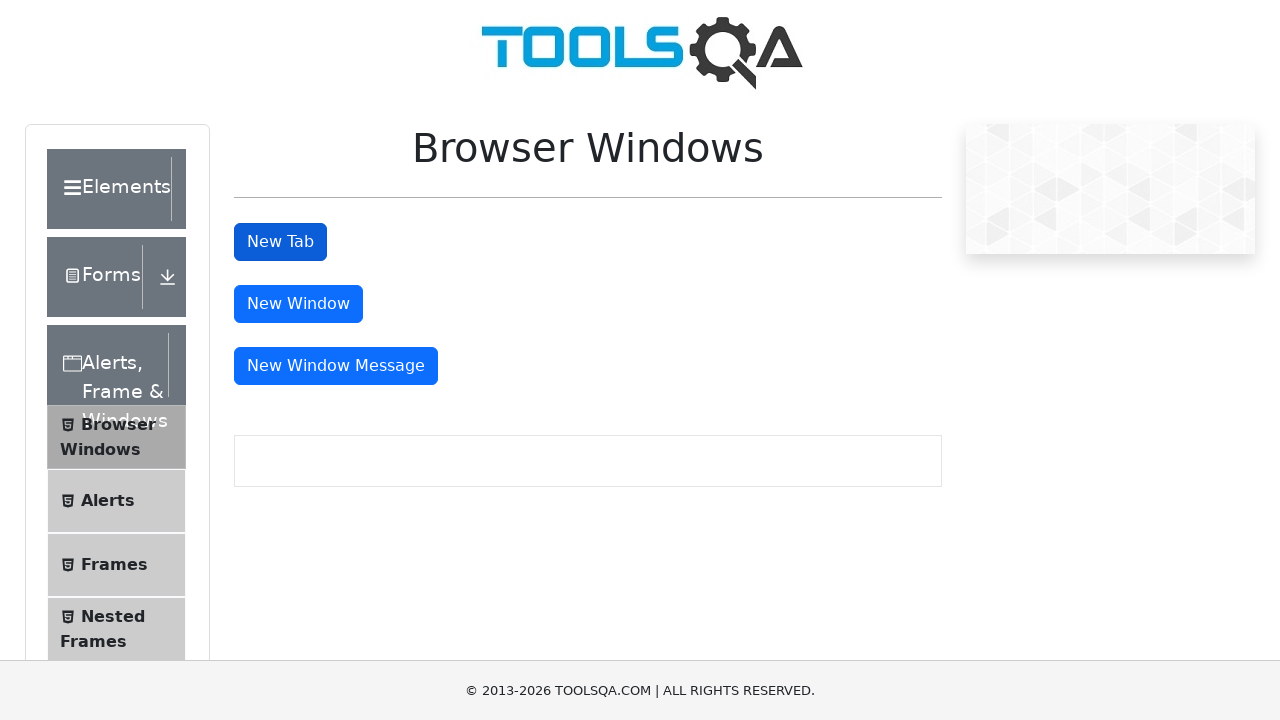

Verified heading text in new tab: 'This is a sample page'
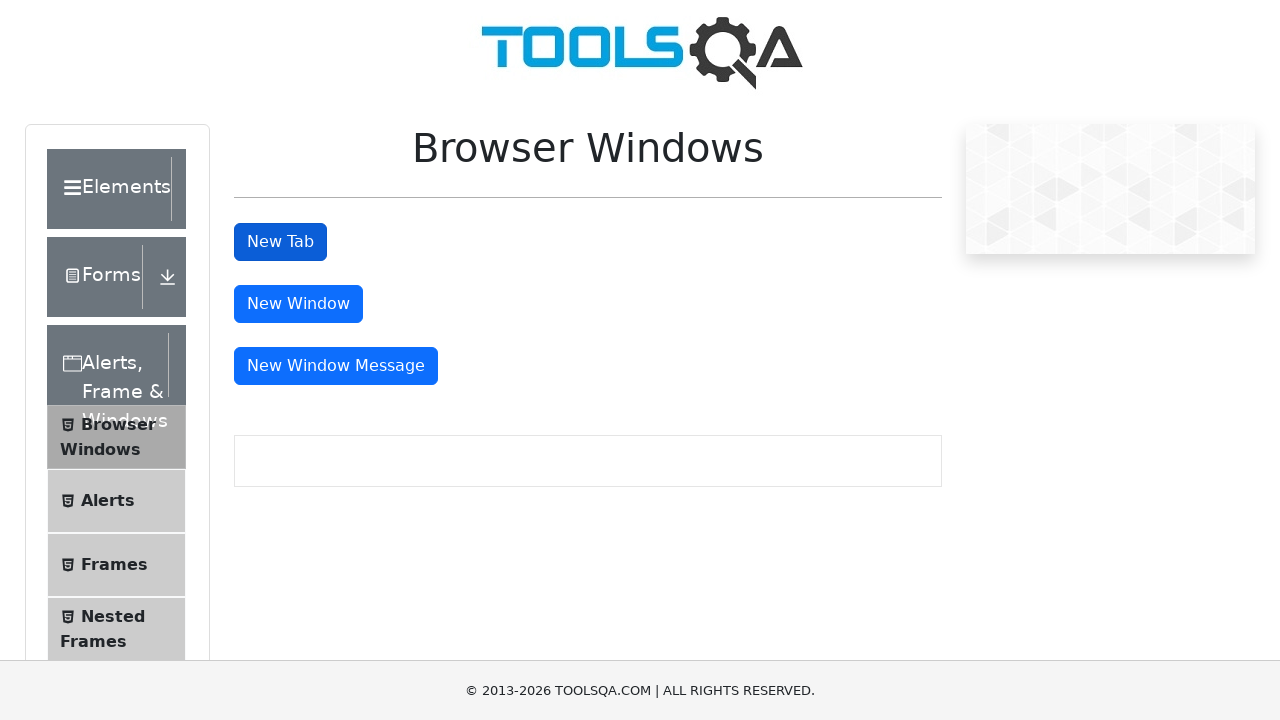

Closed new tab
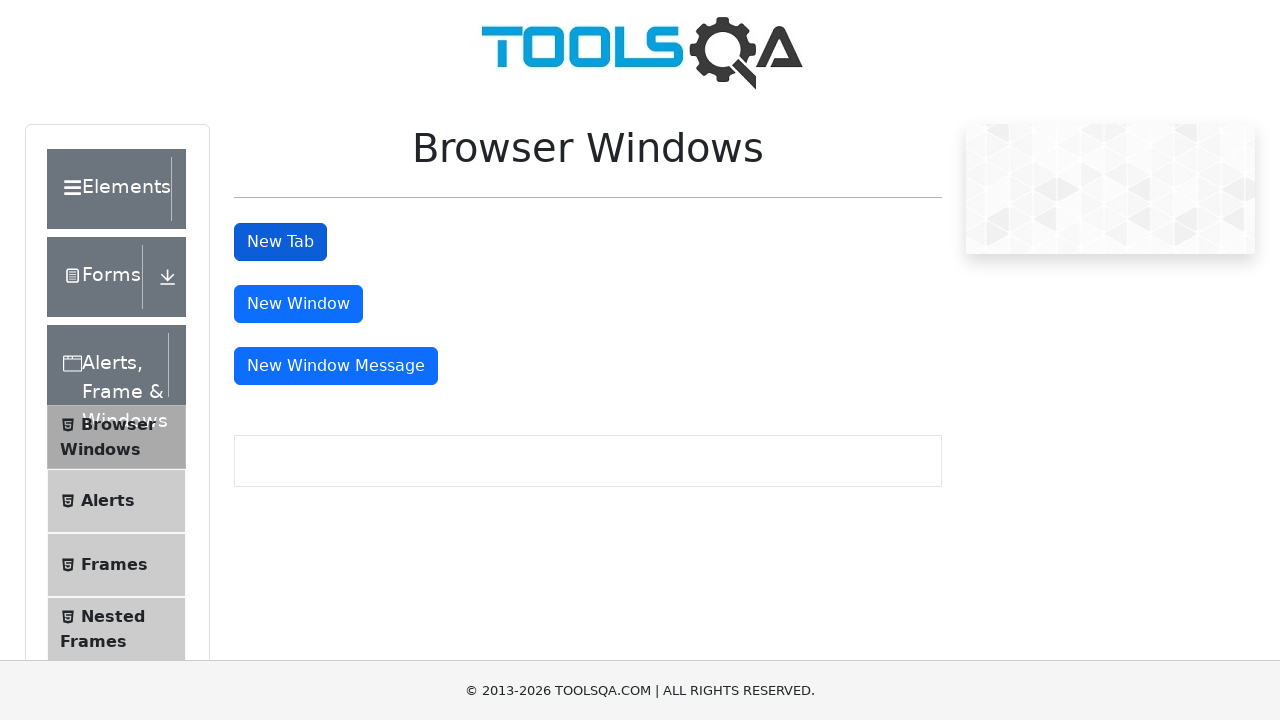

Clicked window button to open new window at (298, 304) on #windowButton
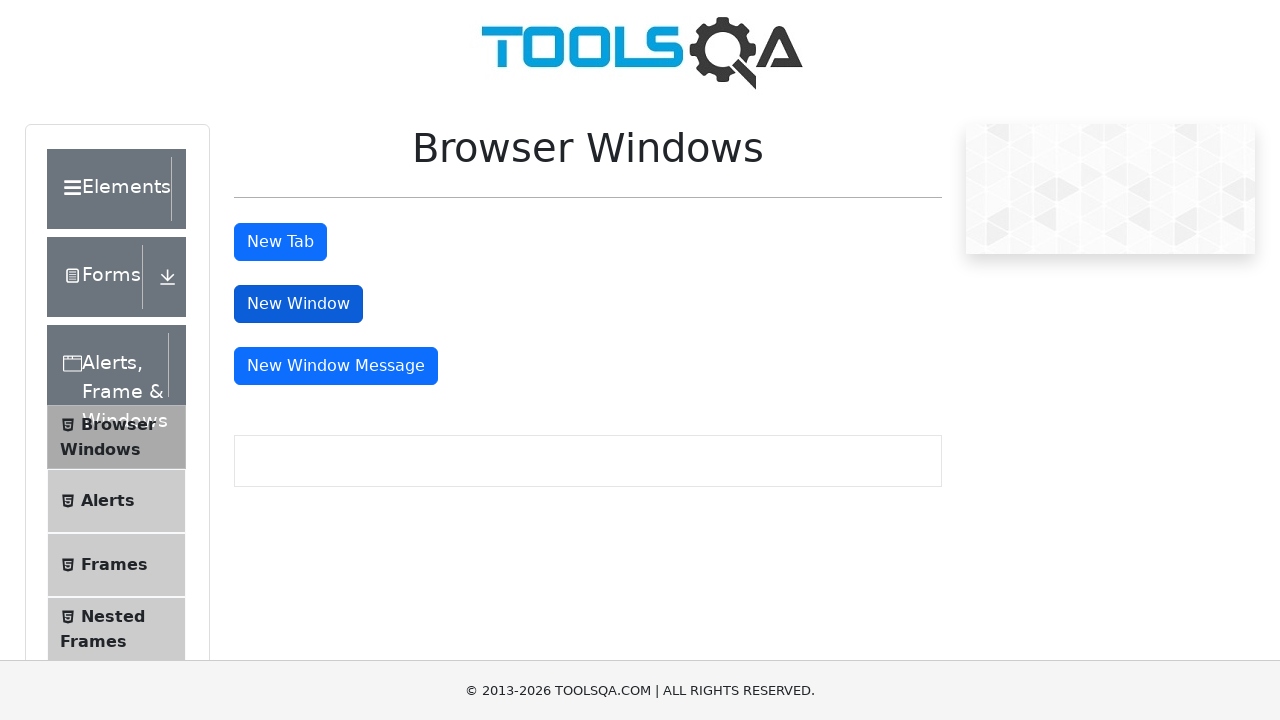

New window loaded successfully
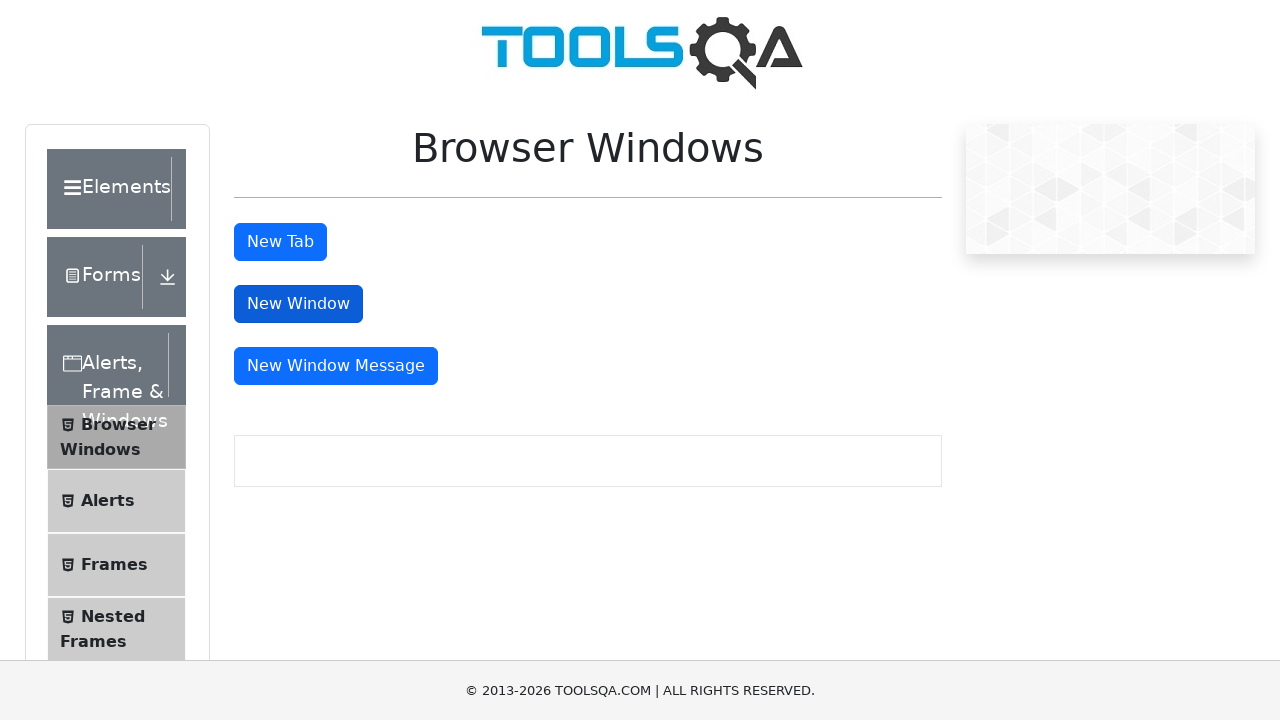

Located sample heading in new window
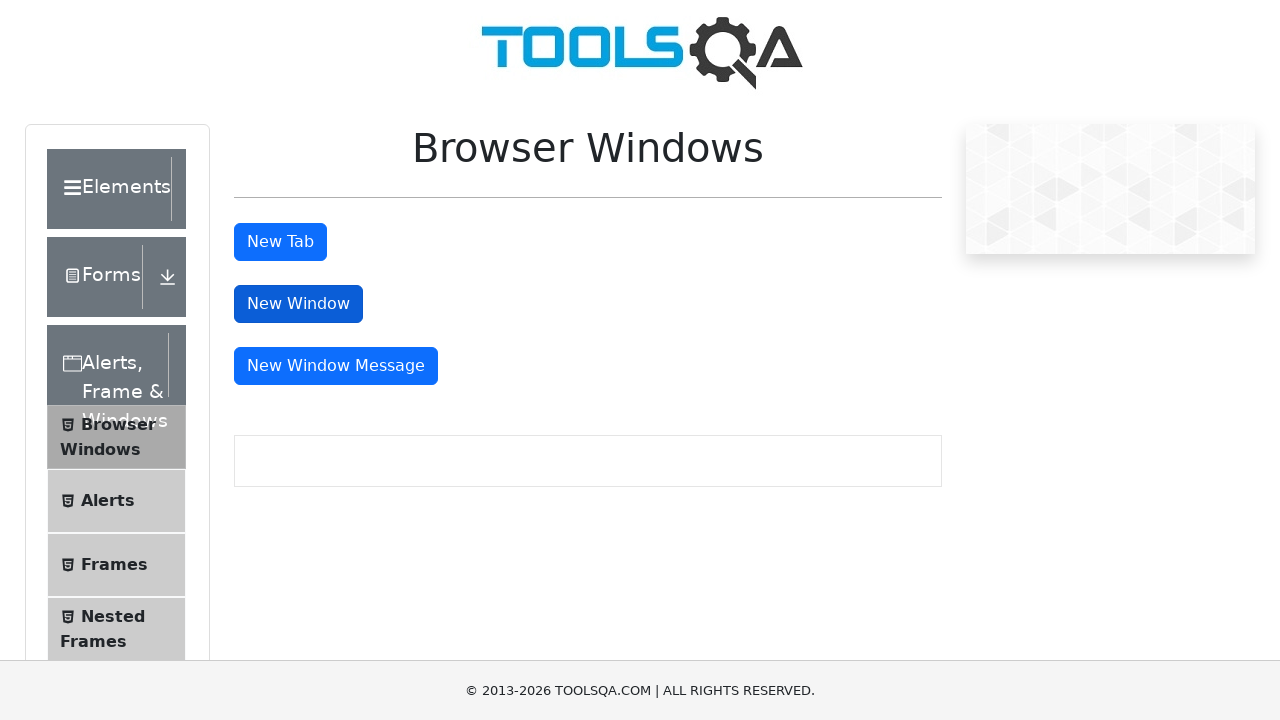

Verified heading text in new window: 'This is a sample page'
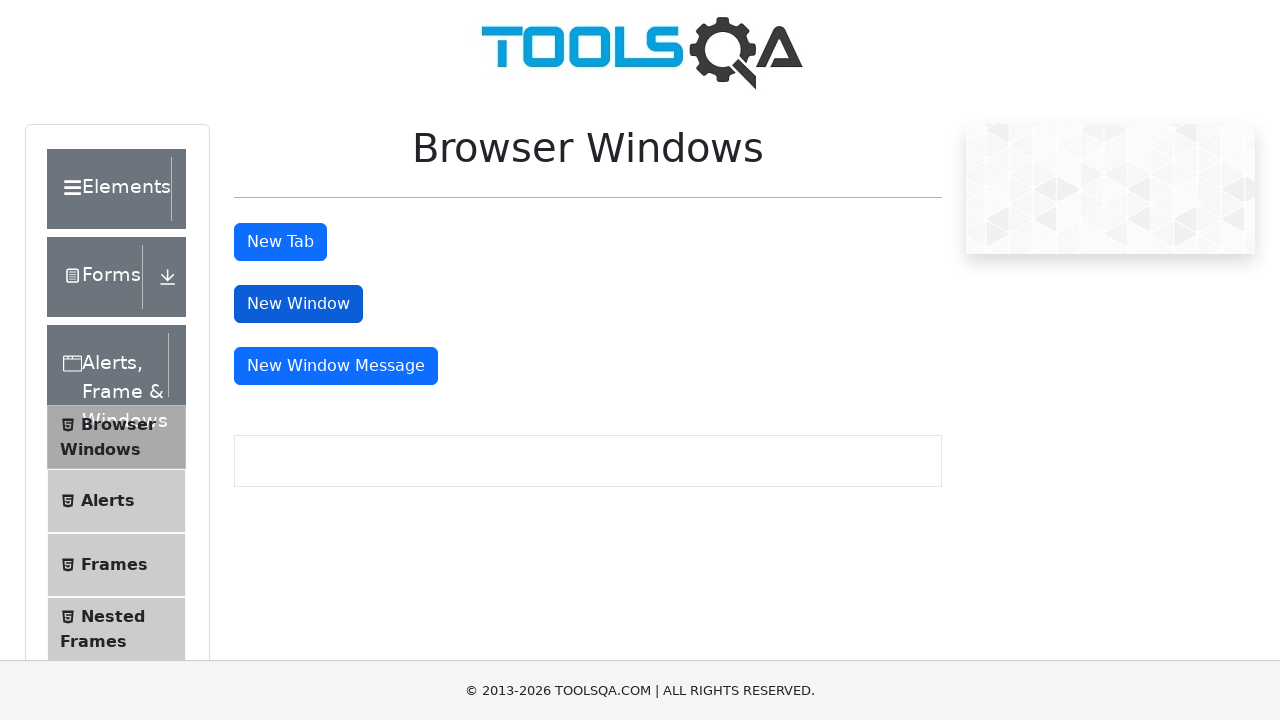

Closed new window
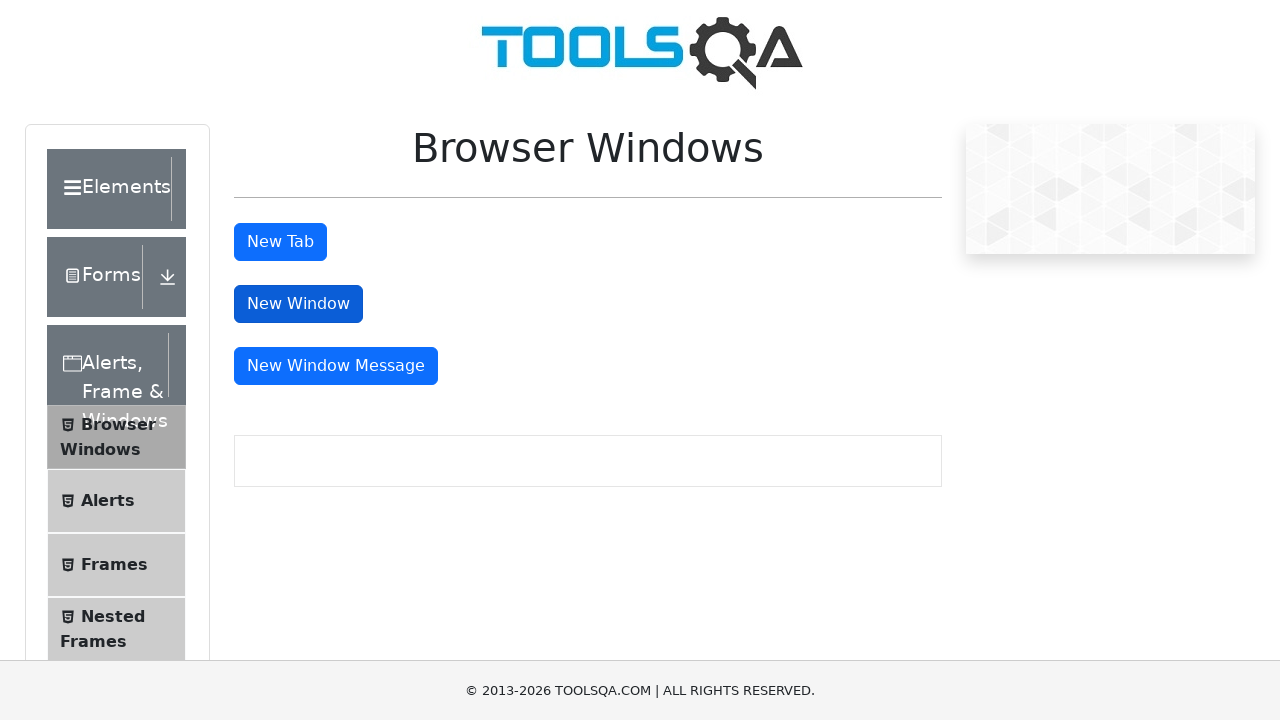

Clicked message window button to open new window at (336, 366) on #messageWindowButton
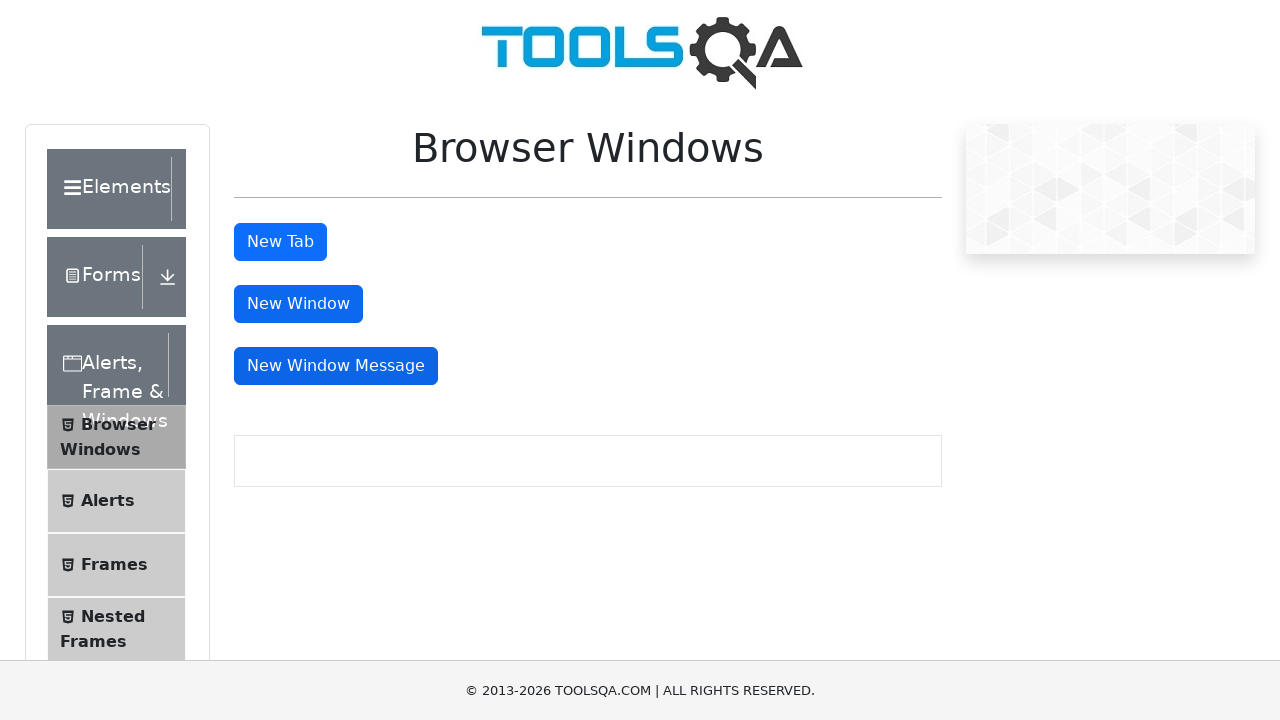

Message window loaded successfully
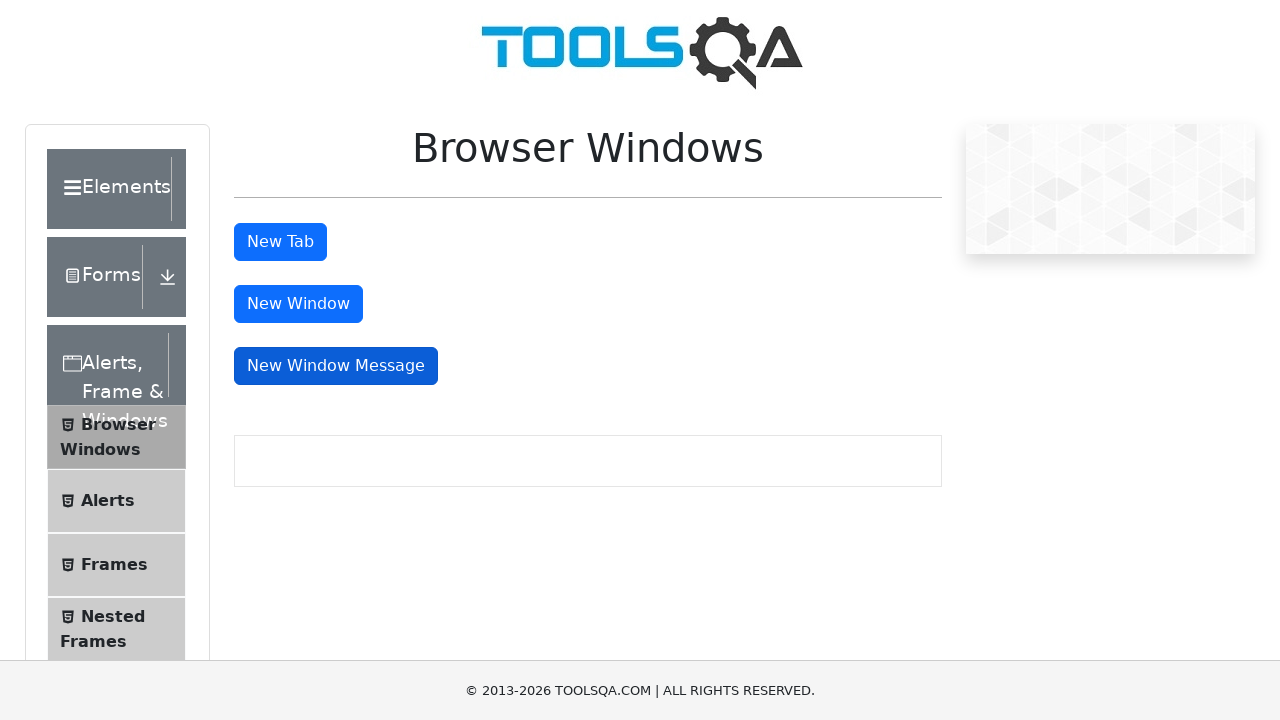

Retrieved list of all open pages
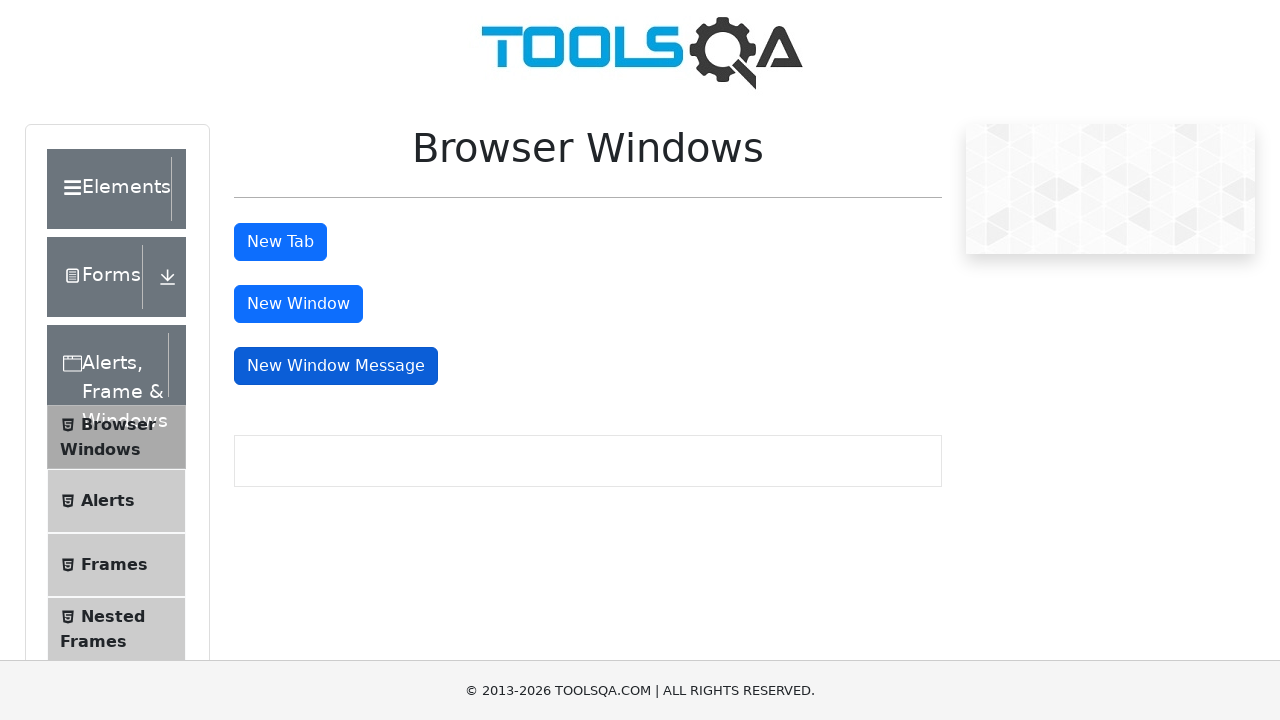

Confirmed new window opened successfully - multiple pages detected
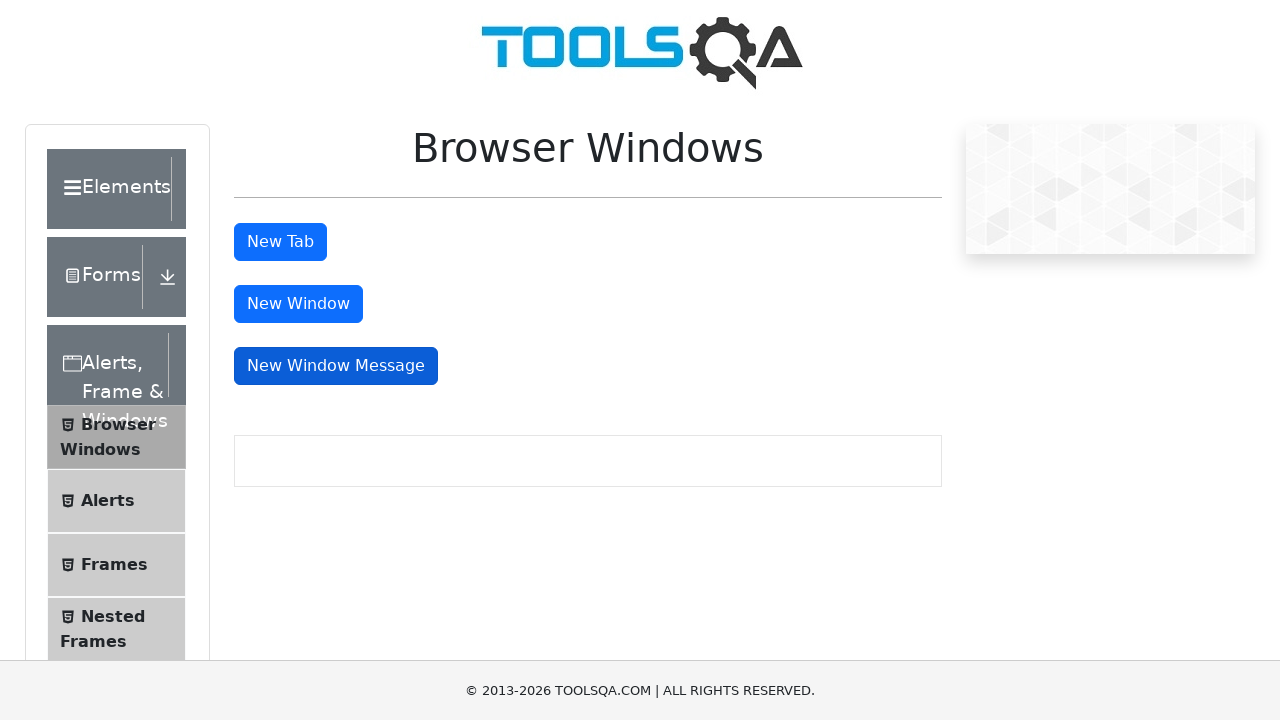

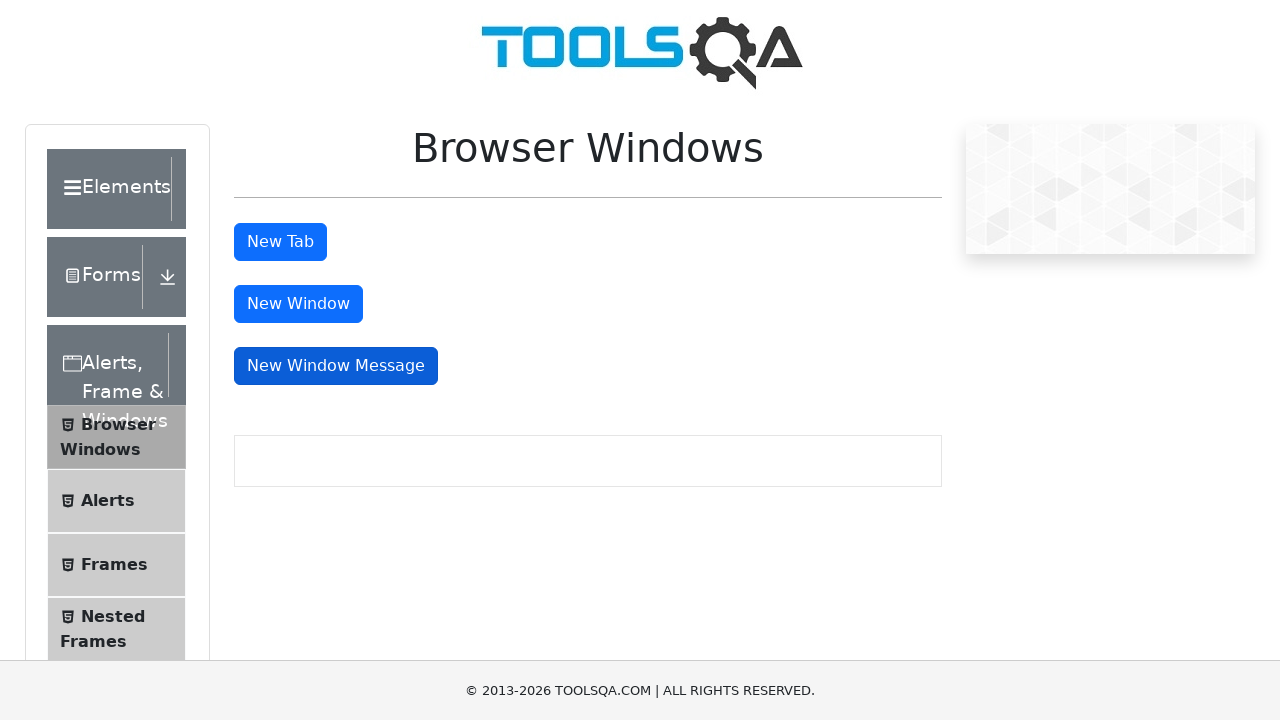